Navigates to the A/B test page and clicks on the "Elemental Selenium" link to verify navigation works correctly.

Starting URL: https://the-internet.herokuapp.com/abtest

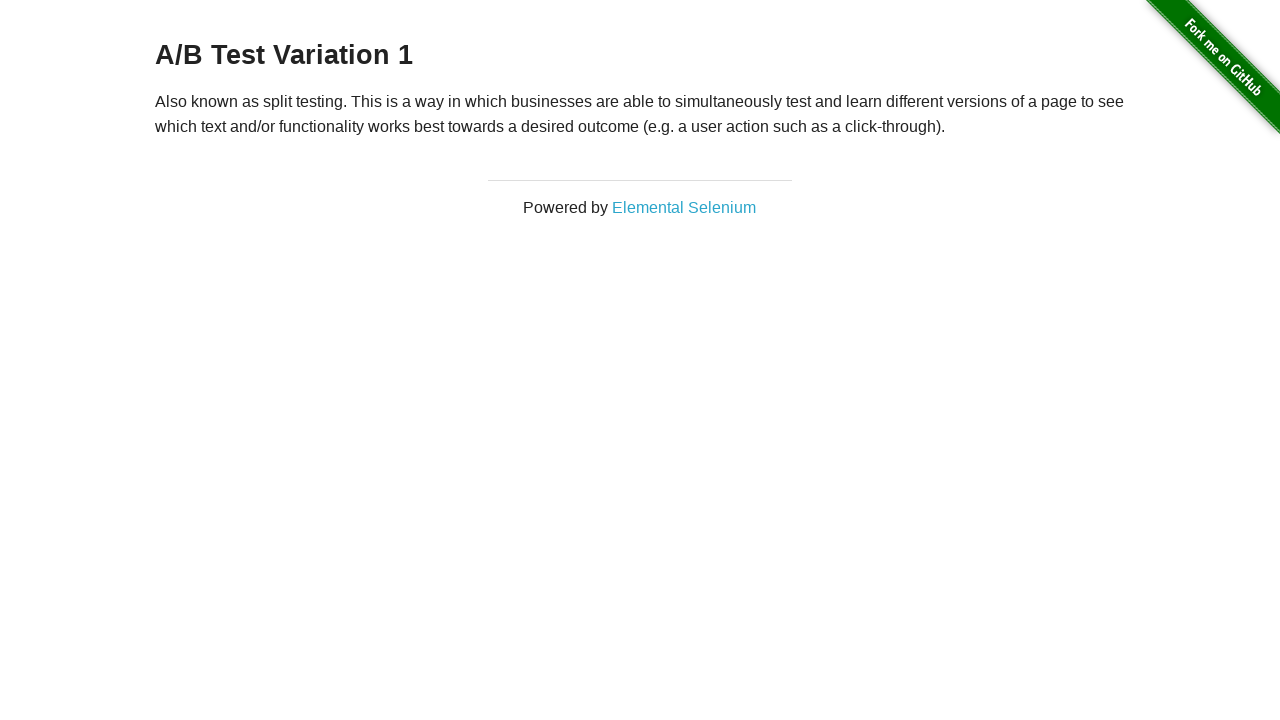

Clicked on the 'Elemental Selenium' link at (684, 207) on text=Elemental Selenium
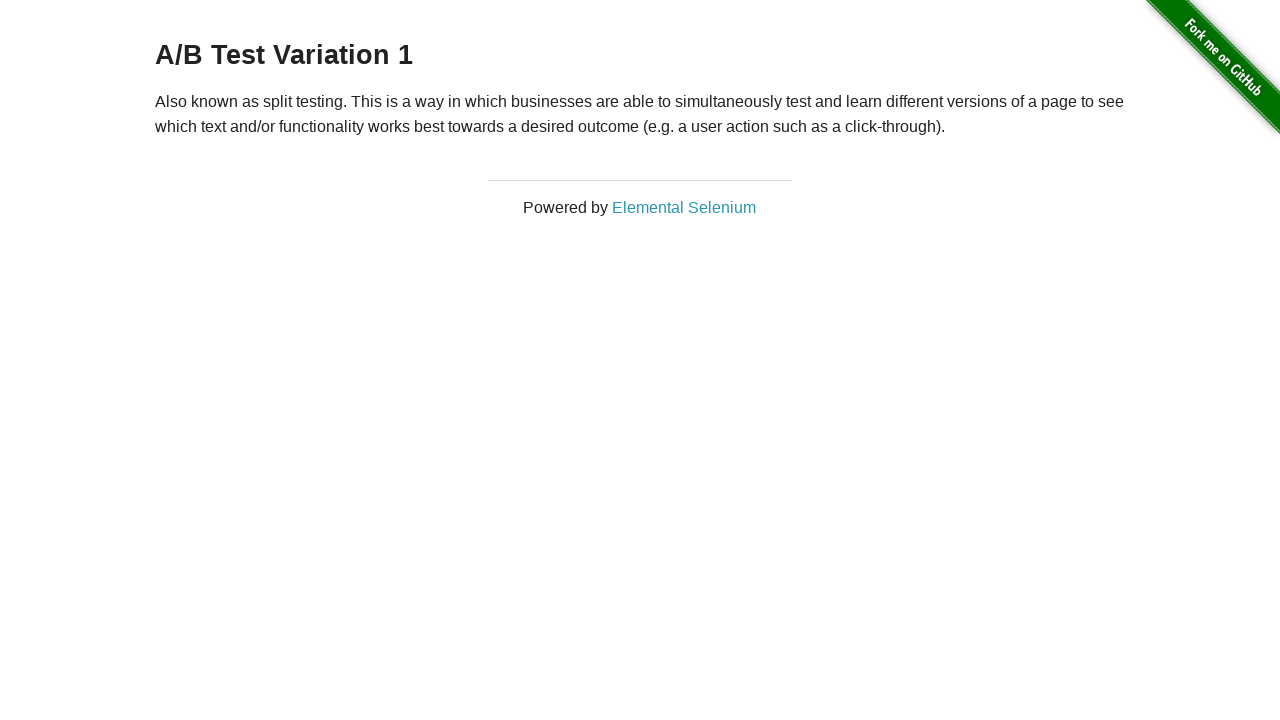

Verified URL after navigation: https://the-internet.herokuapp.com/abtest
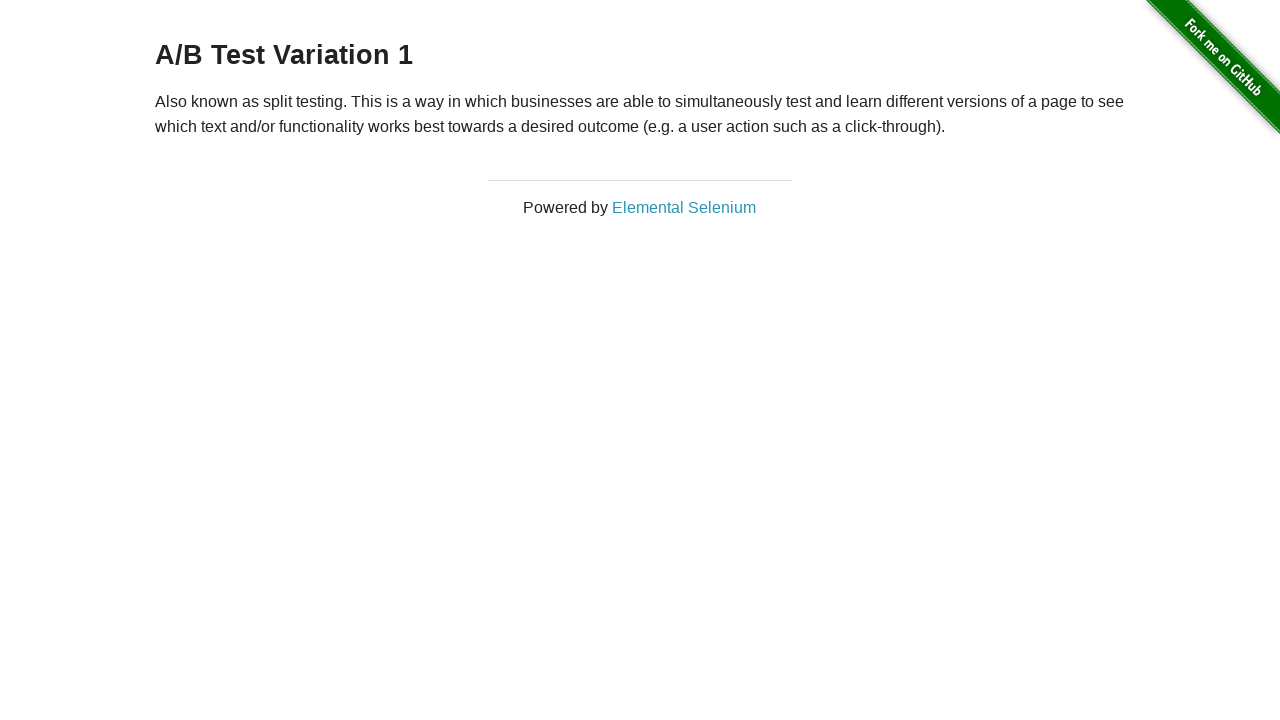

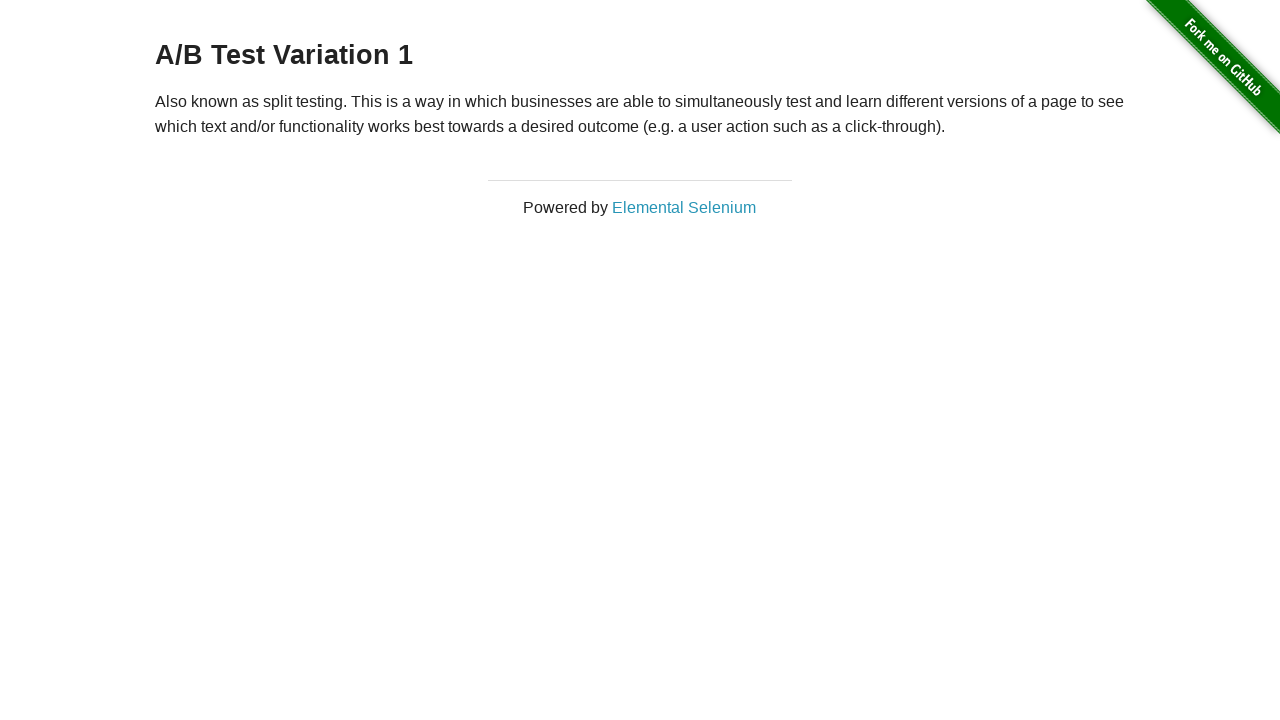